Tests navigation to the Interactions page by clicking the Interactions link and verifying the page loads

Starting URL: https://demoqa.com/

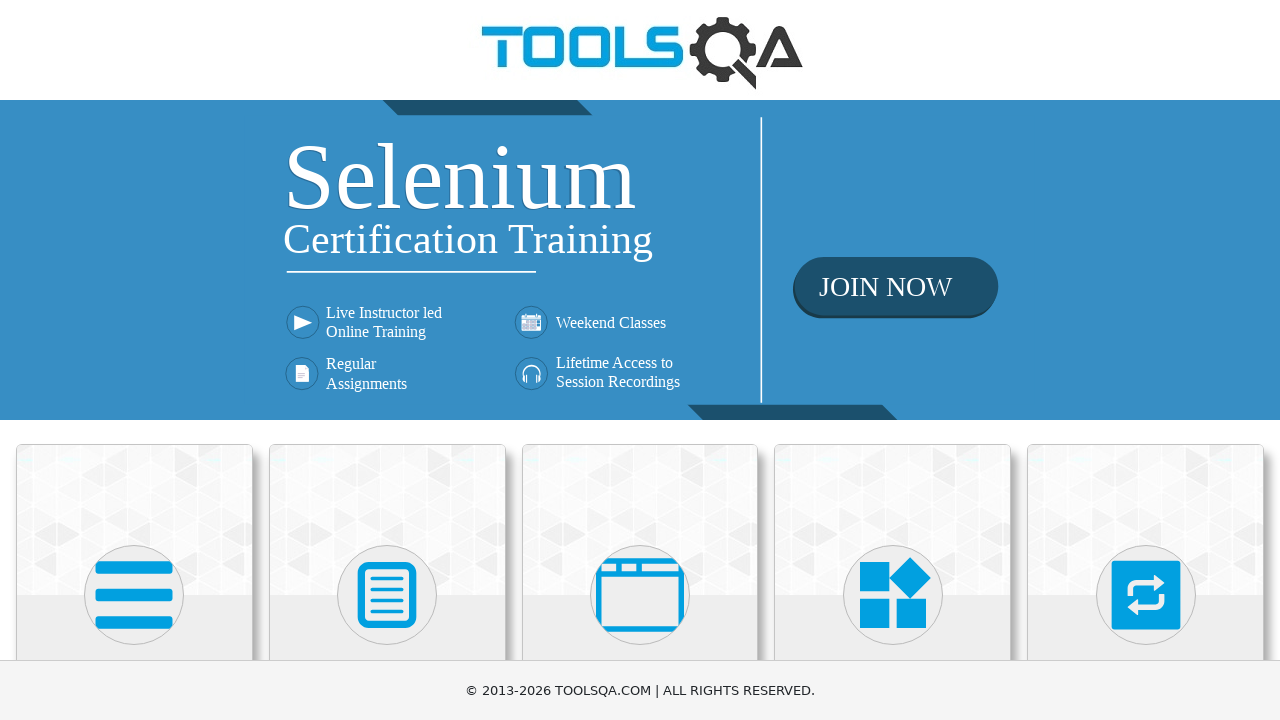

Clicked on the Interactions link at (1146, 360) on h5 >> internal:has-text="Interactions"i
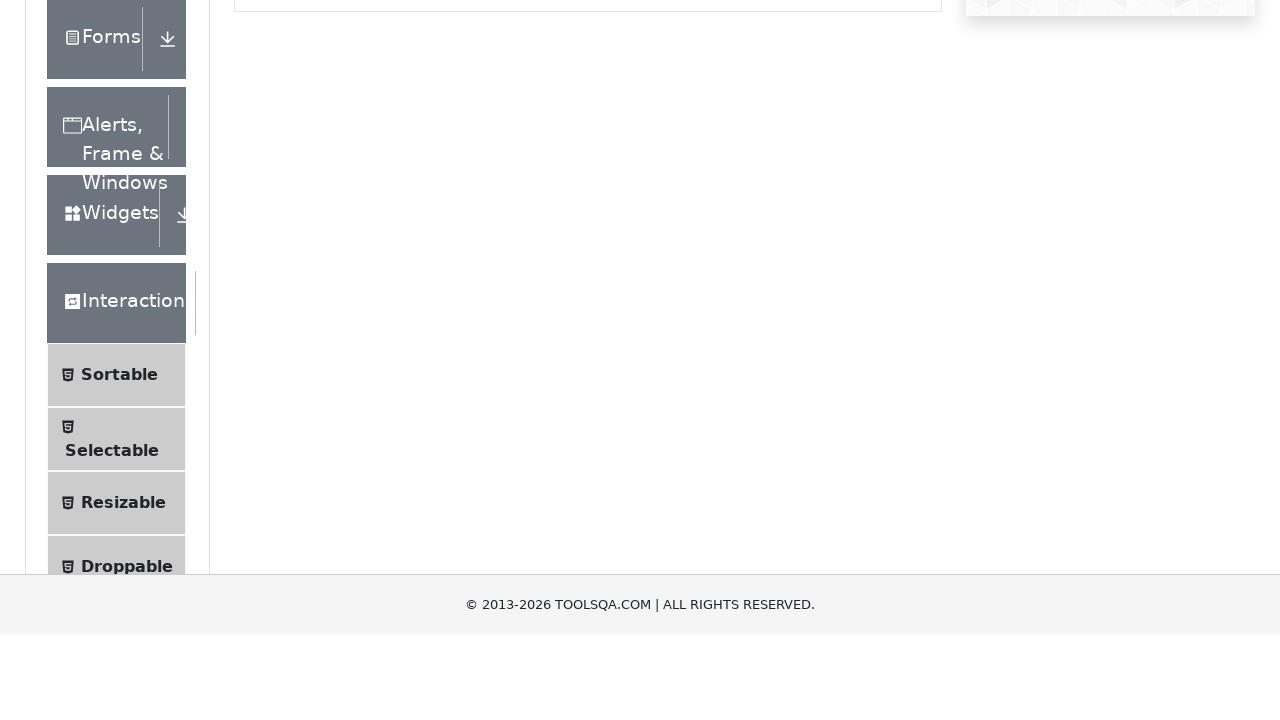

Interactions page header loaded and is visible
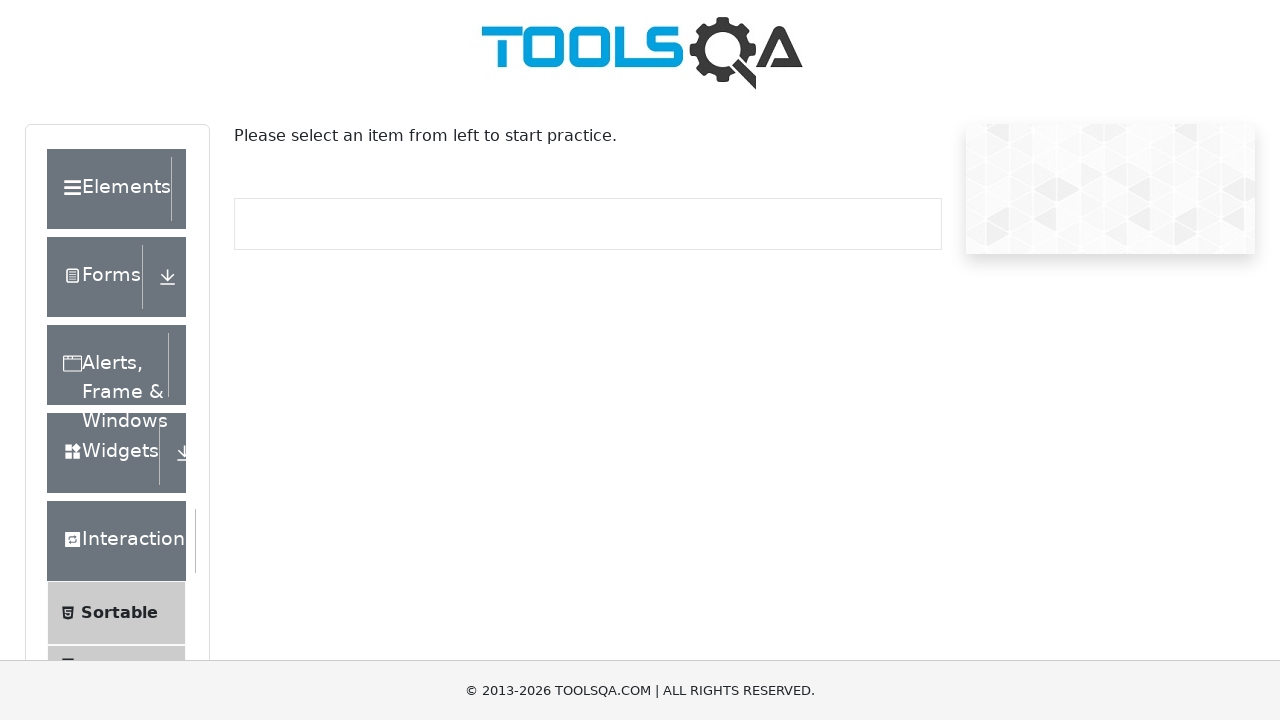

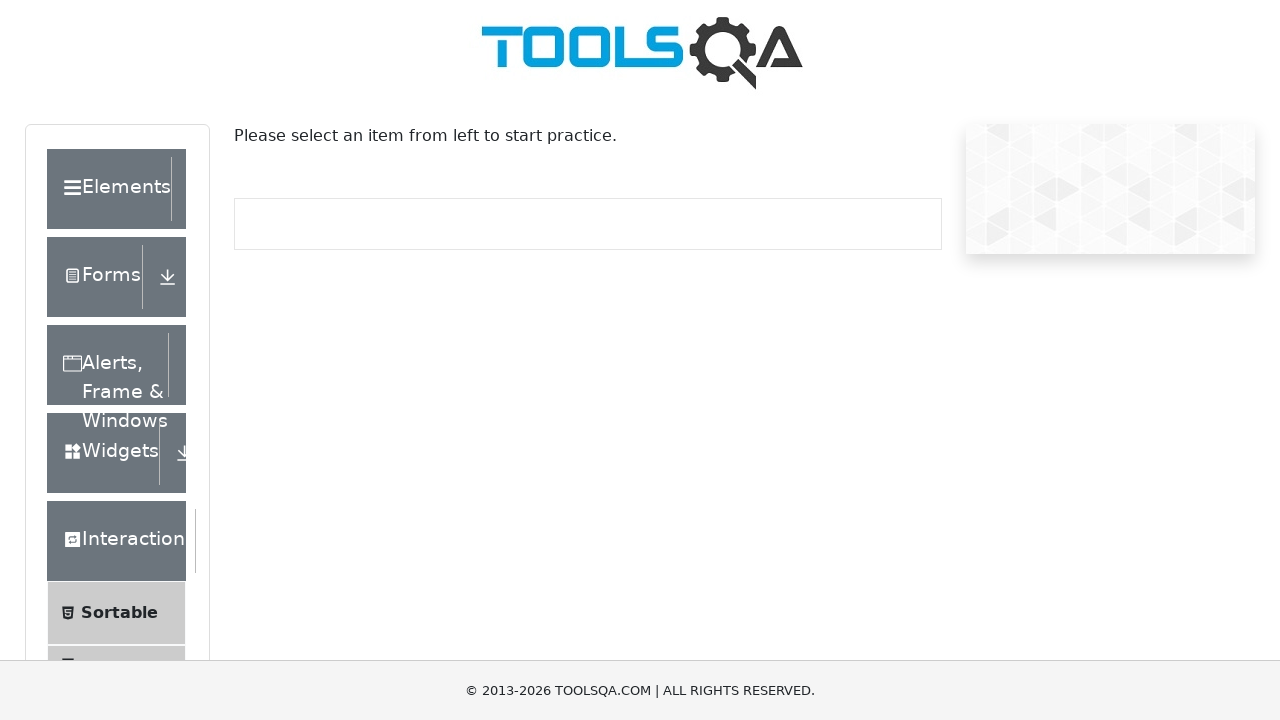